Tests right-click (context click) functionality by navigating to Bluestone website and performing a context click on the "Locate" element.

Starting URL: https://www.bluestone.com/

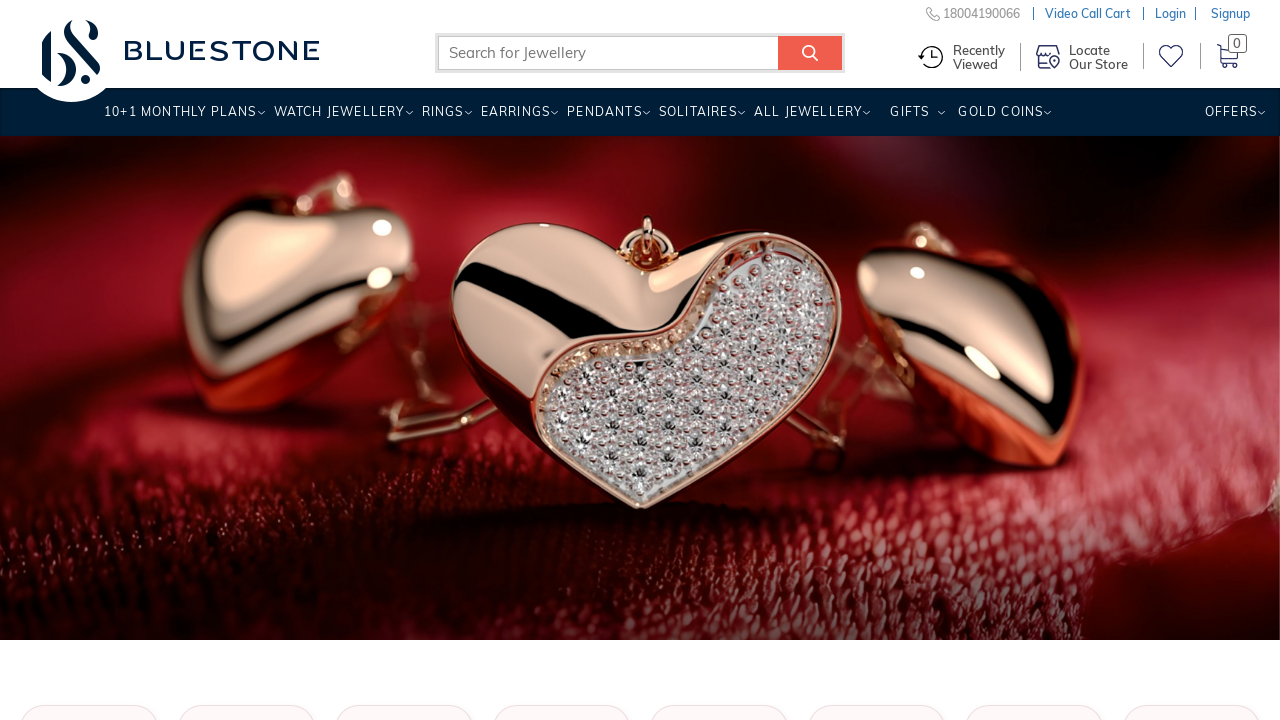

Waited for 'Locate' element to be visible
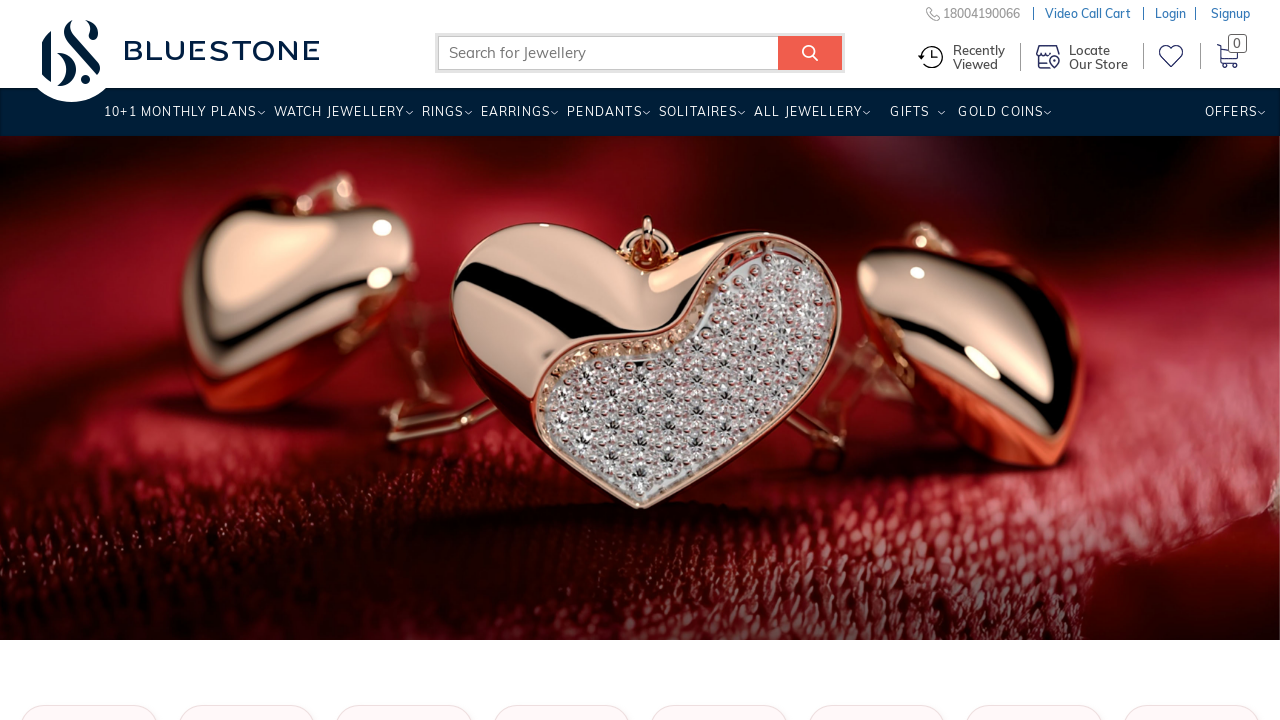

Performed right-click on 'Locate' element at (1098, 53) on xpath=//span[contains(.,'Locate')]
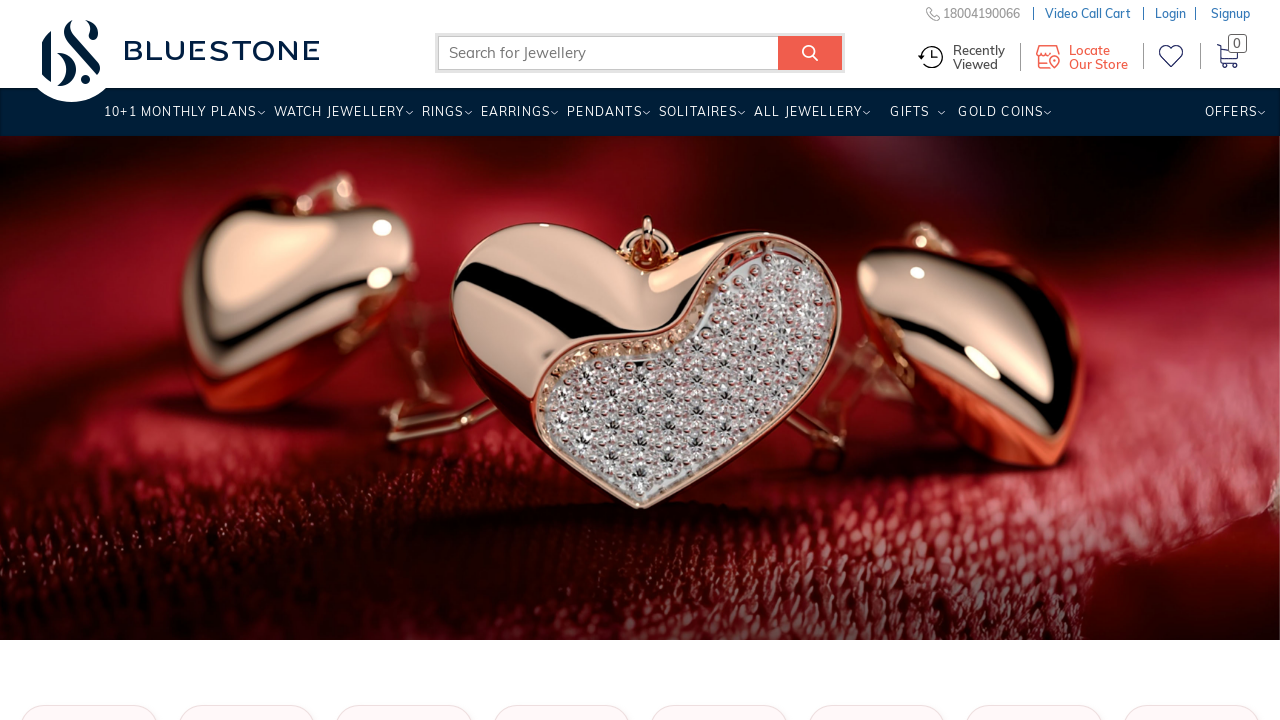

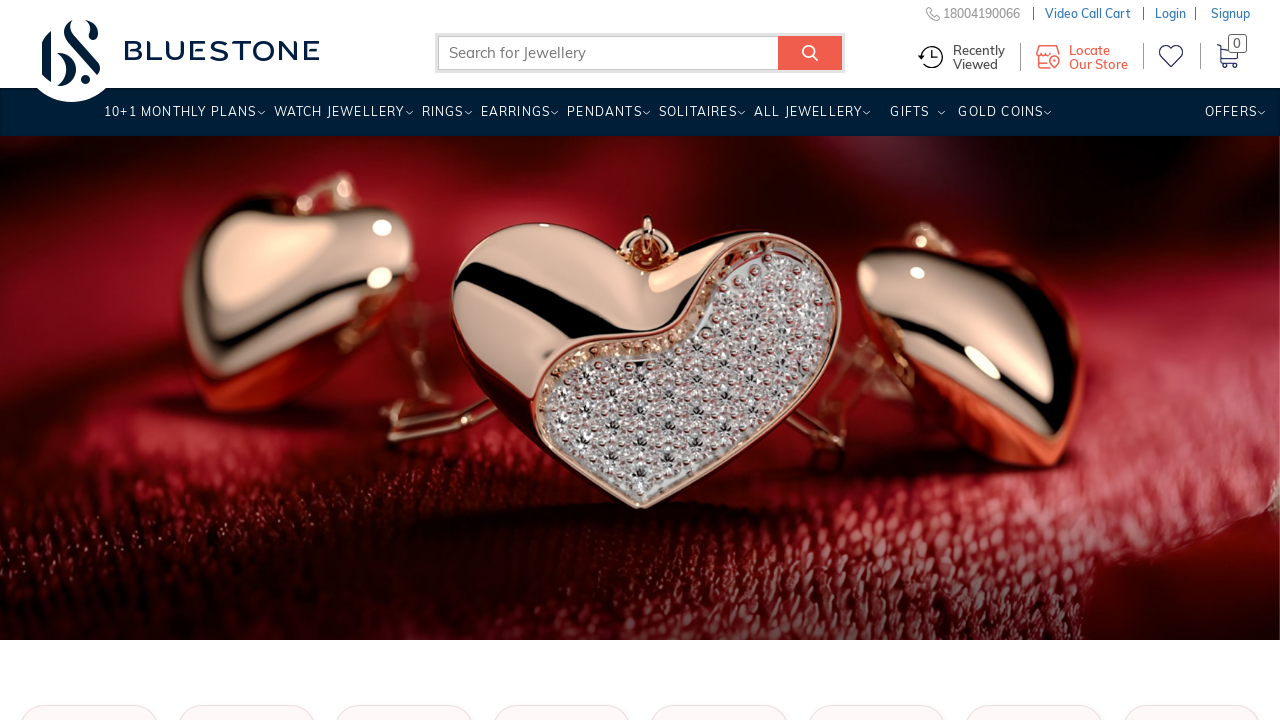